Tests clicking the "Get started" link on the Playwright homepage and verifies navigation to the intro page

Starting URL: https://playwright.dev/

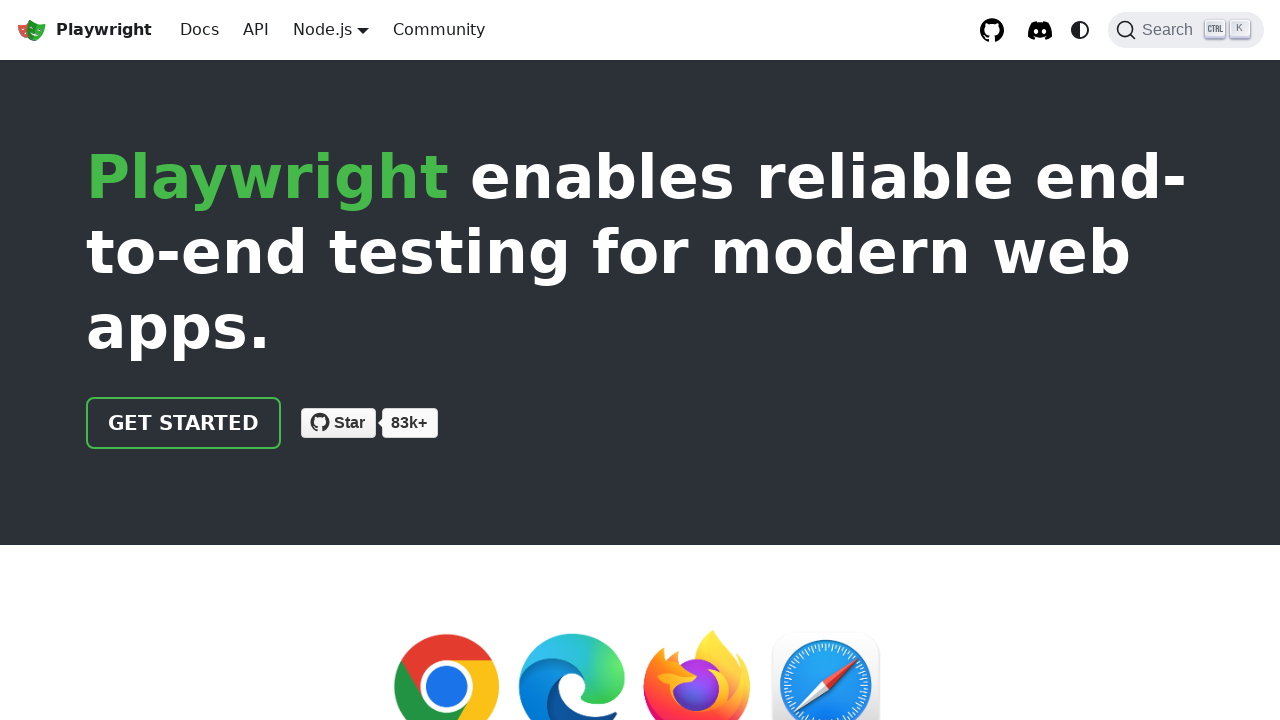

Clicked the 'Get started' link on Playwright homepage at (184, 423) on internal:role=link[name="Get started"i]
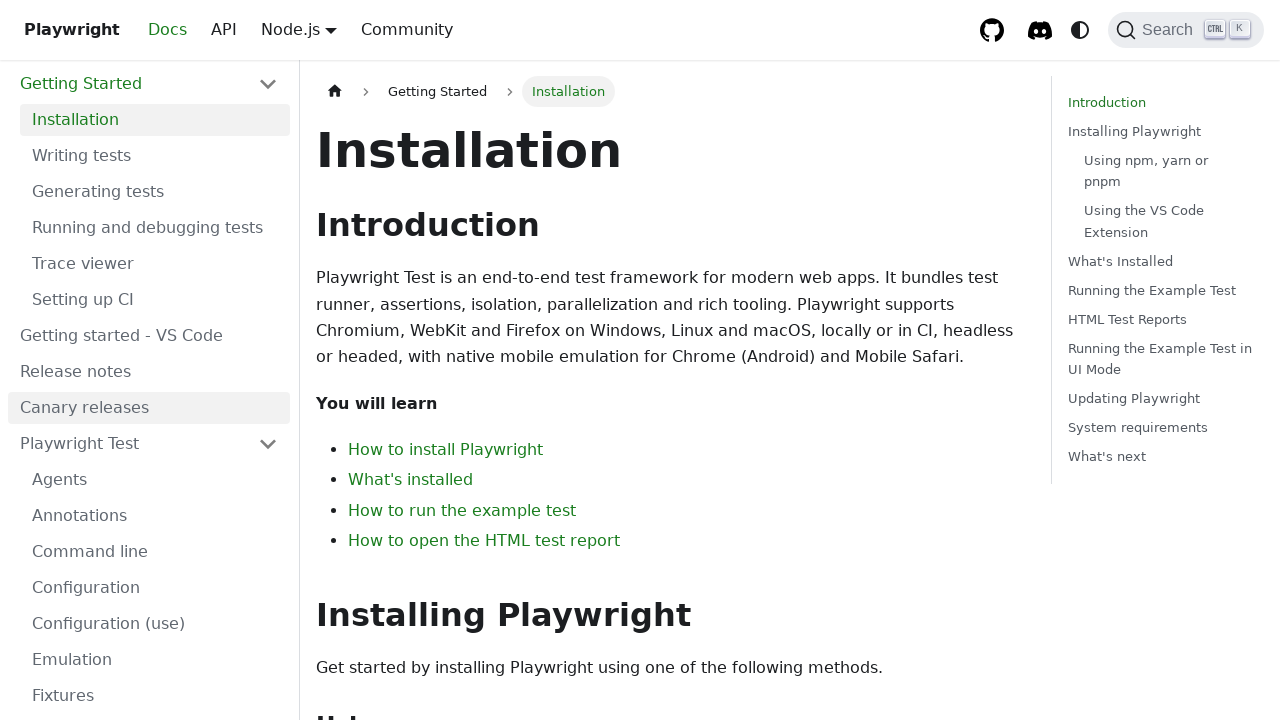

Navigated to intro page - URL confirmed to contain '/intro'
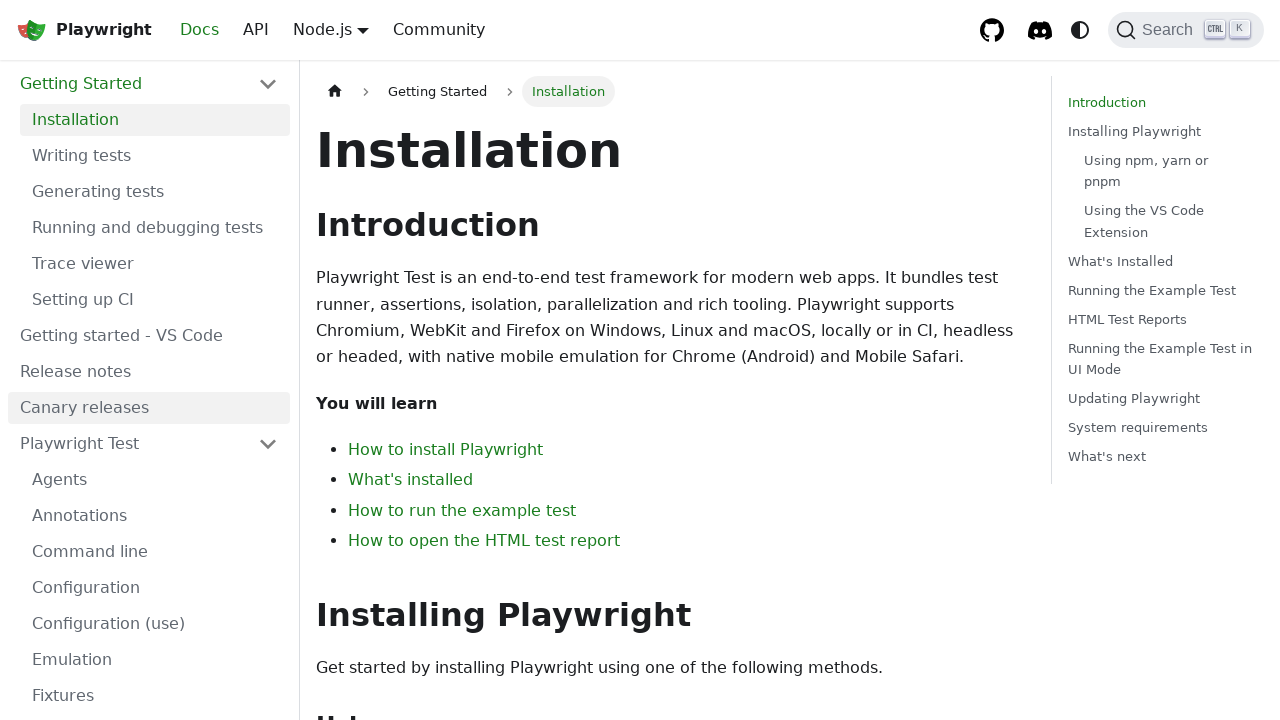

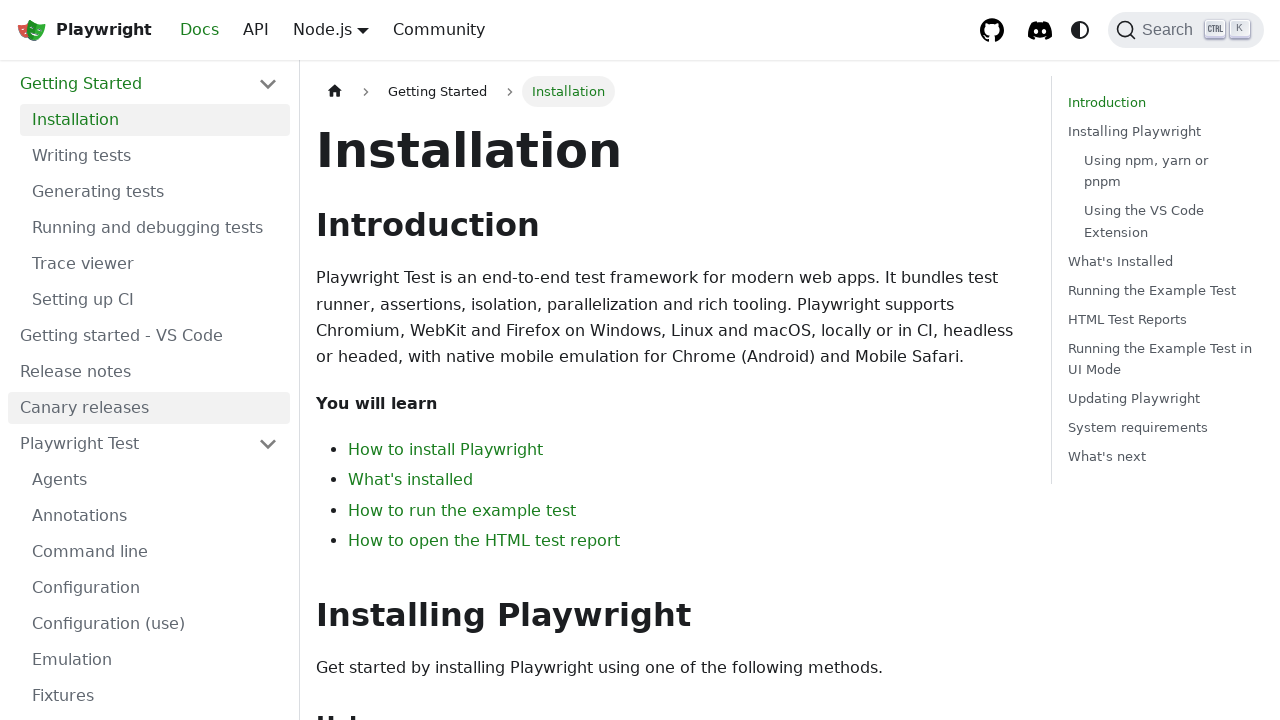